Tests interaction with Shadow DOM elements by scrolling to a specific div and filling an input field nested within shadow roots

Starting URL: https://selectorshub.com/xpath-practice-page/

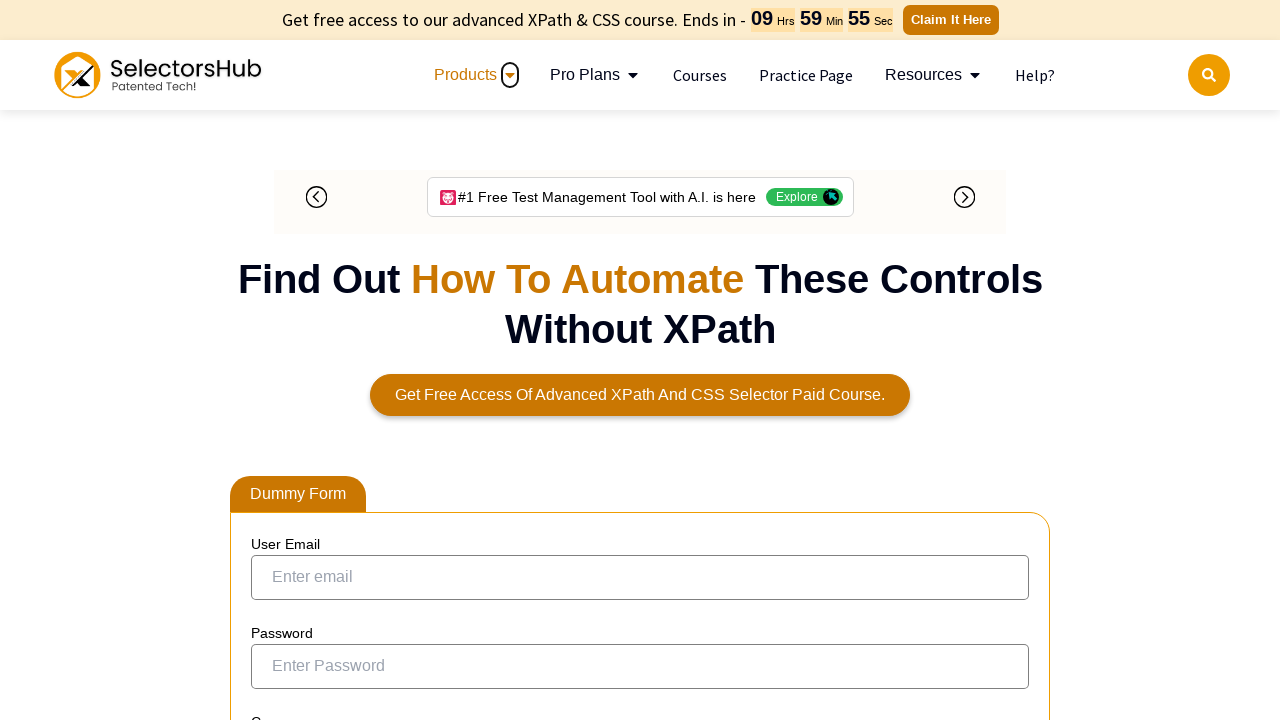

Scrolled to div#userName element
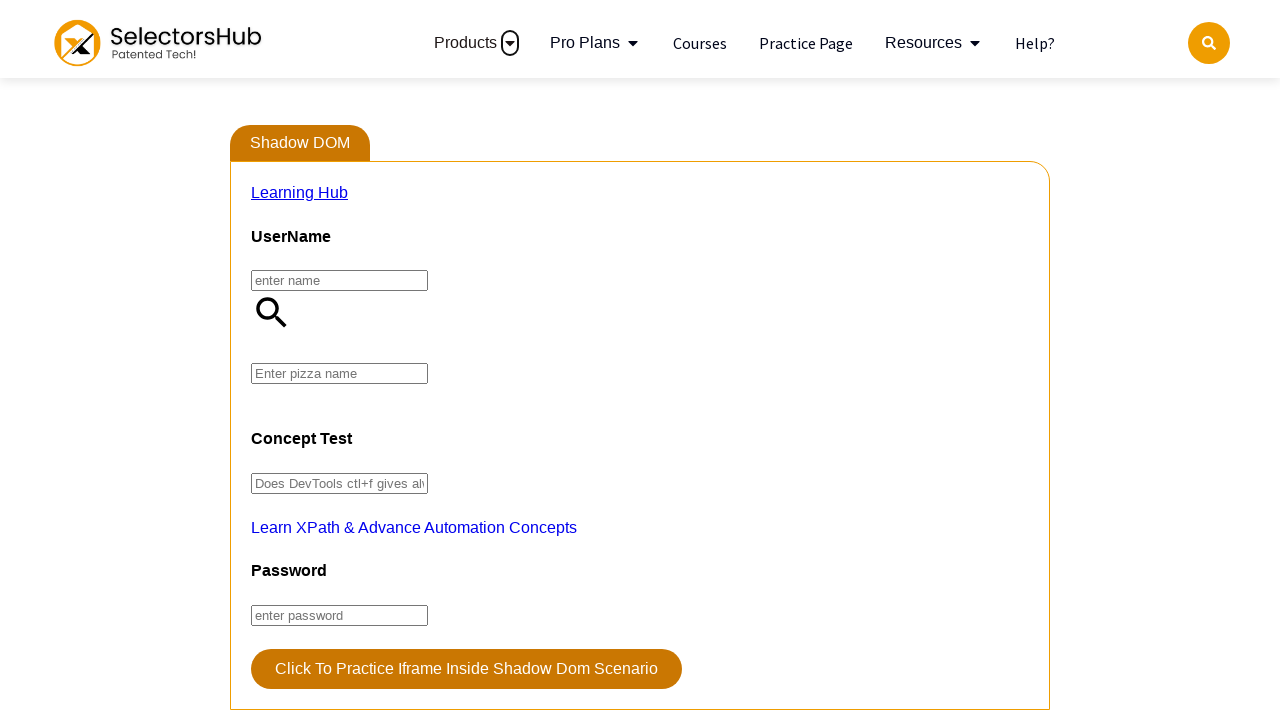

Waited 3 seconds for animations to complete
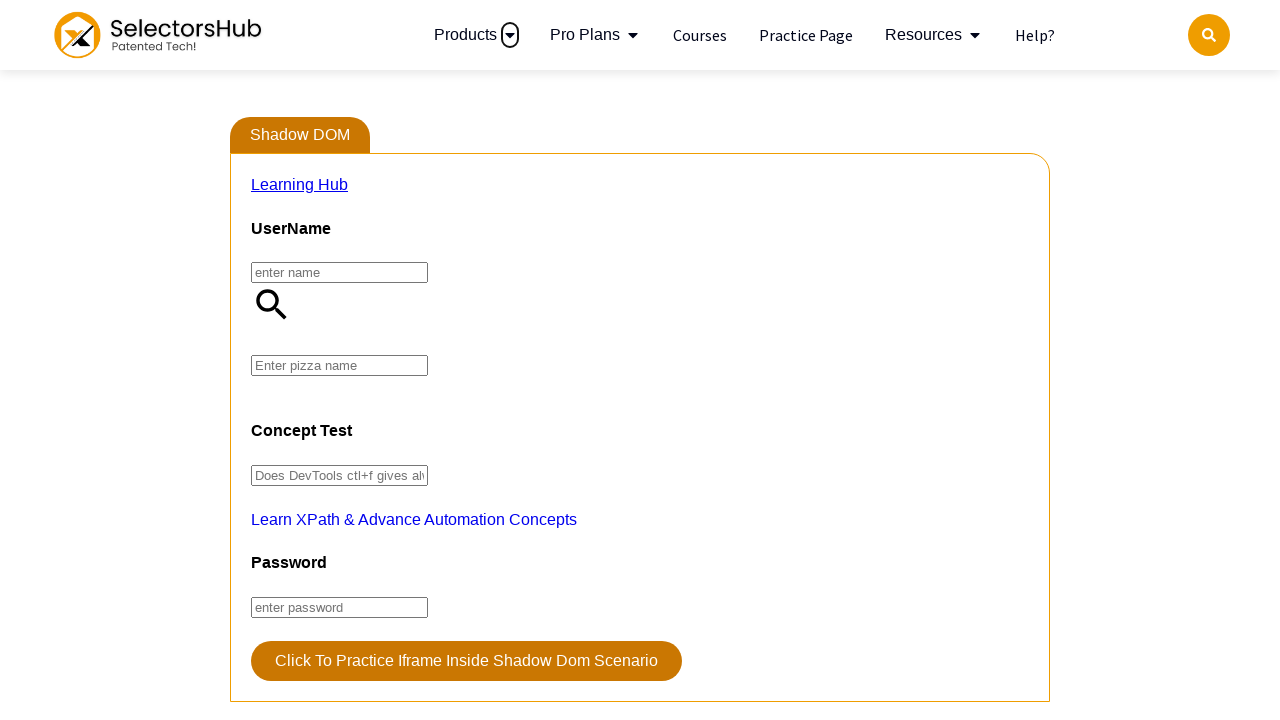

Filled pizza input field nested in shadow DOM with 'farmhouse'
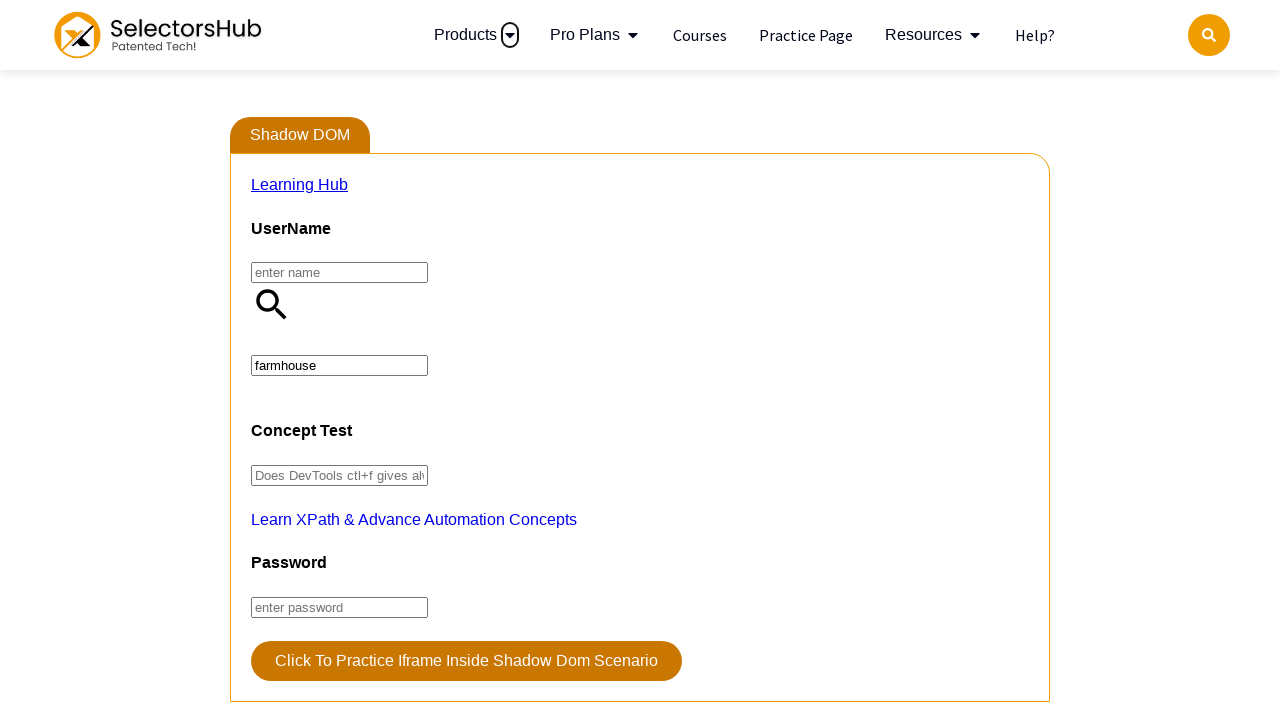

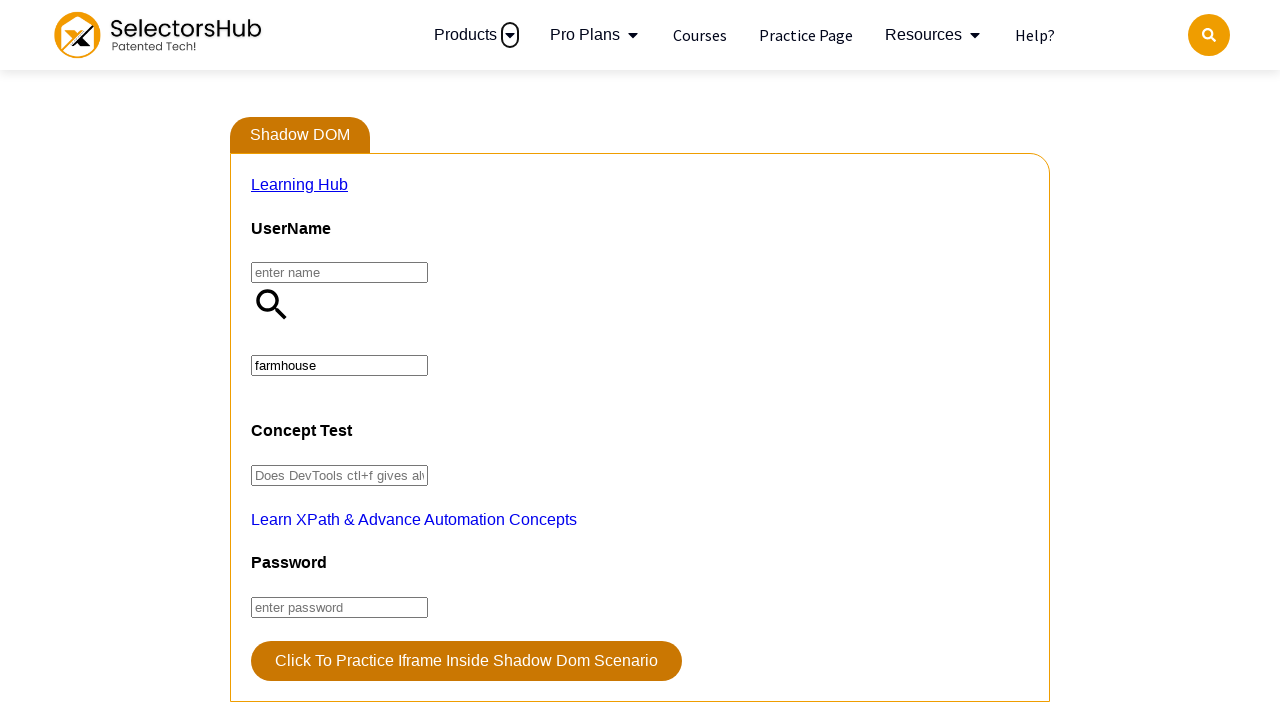